Adds a new user to the CRM system by navigating through Bank Manager menu, filling customer details, and verifying the user appears in the customer list

Starting URL: https://www.globalsqa.com/angularJs-protractor/BankingProject/#/login

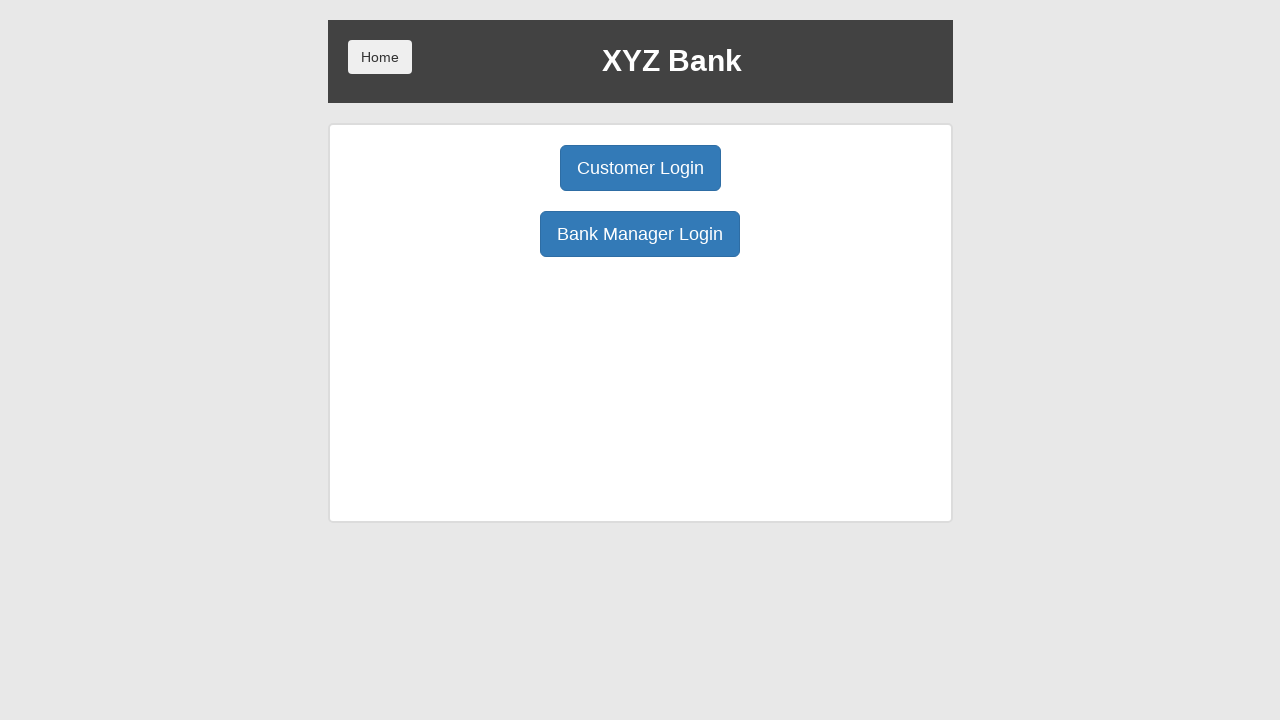

Clicked Bank Manager Login button at (640, 234) on button:has-text('Bank Manager Login')
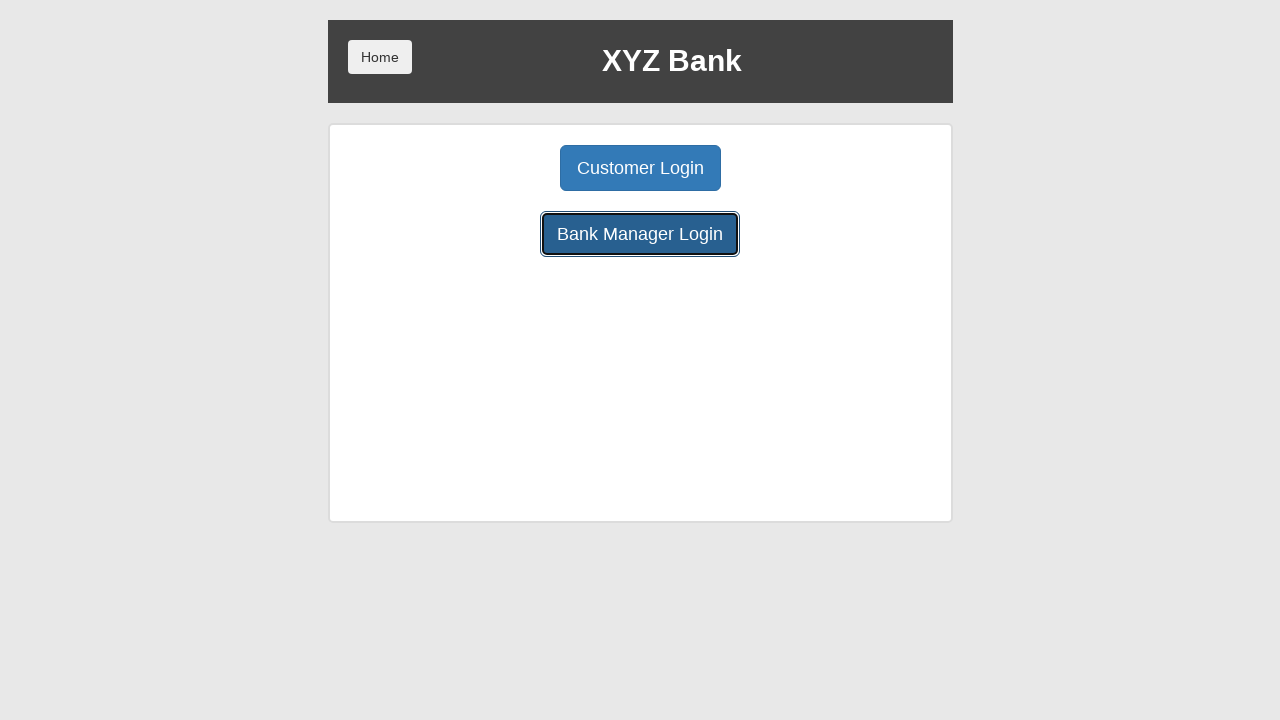

Clicked Customers tab at (792, 168) on button[ng-class='btnClass3']
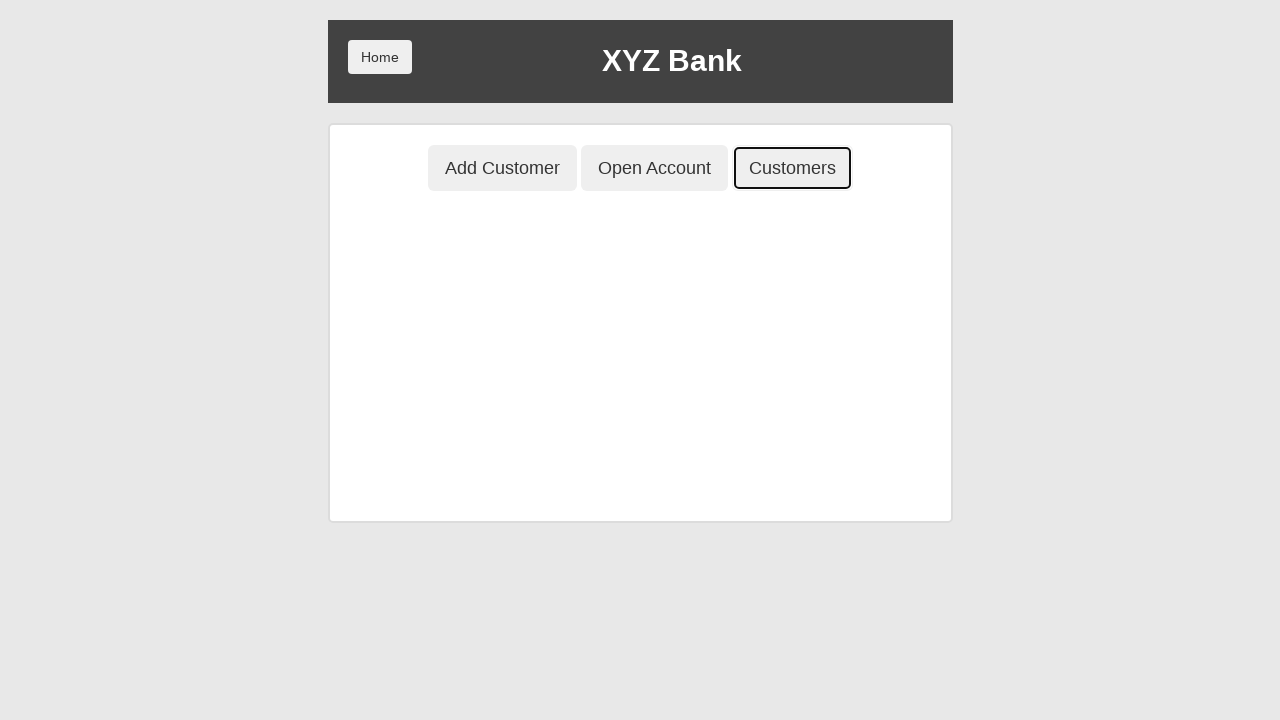

Clicked Add Customer tab at (502, 168) on button[ng-class='btnClass1']
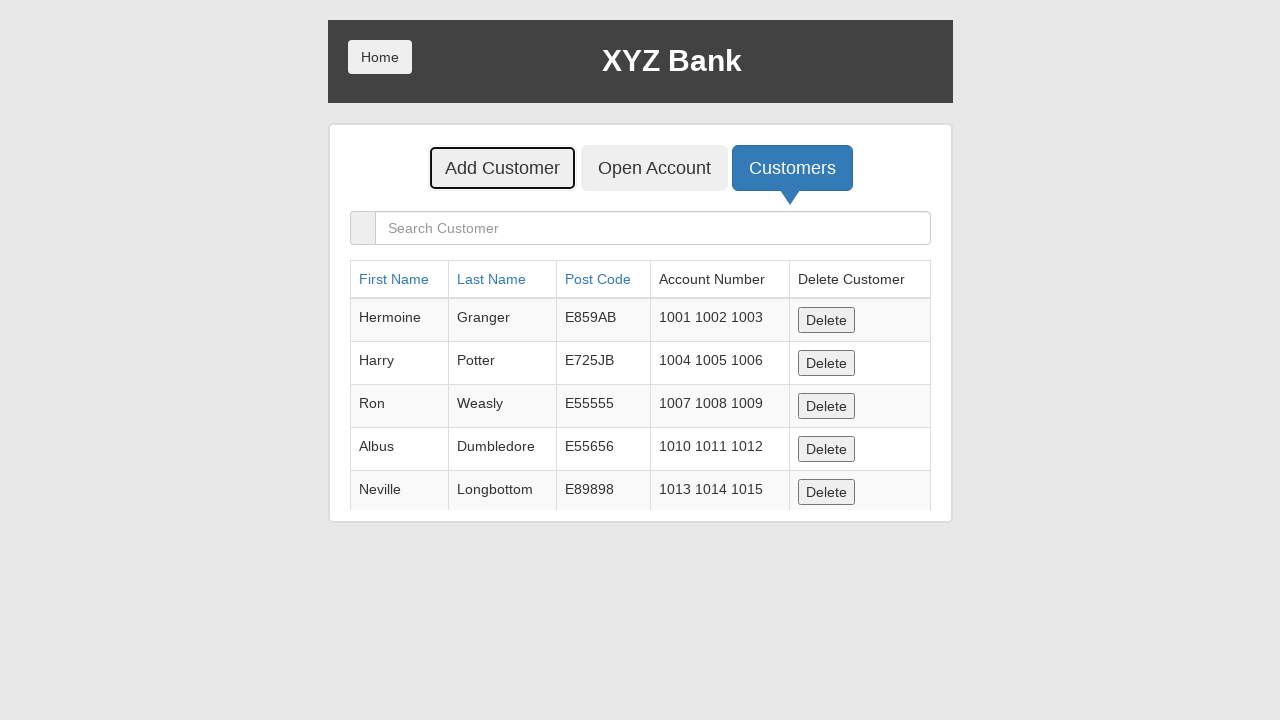

Filled First Name field with 'Ivan' on input[placeholder='First Name']
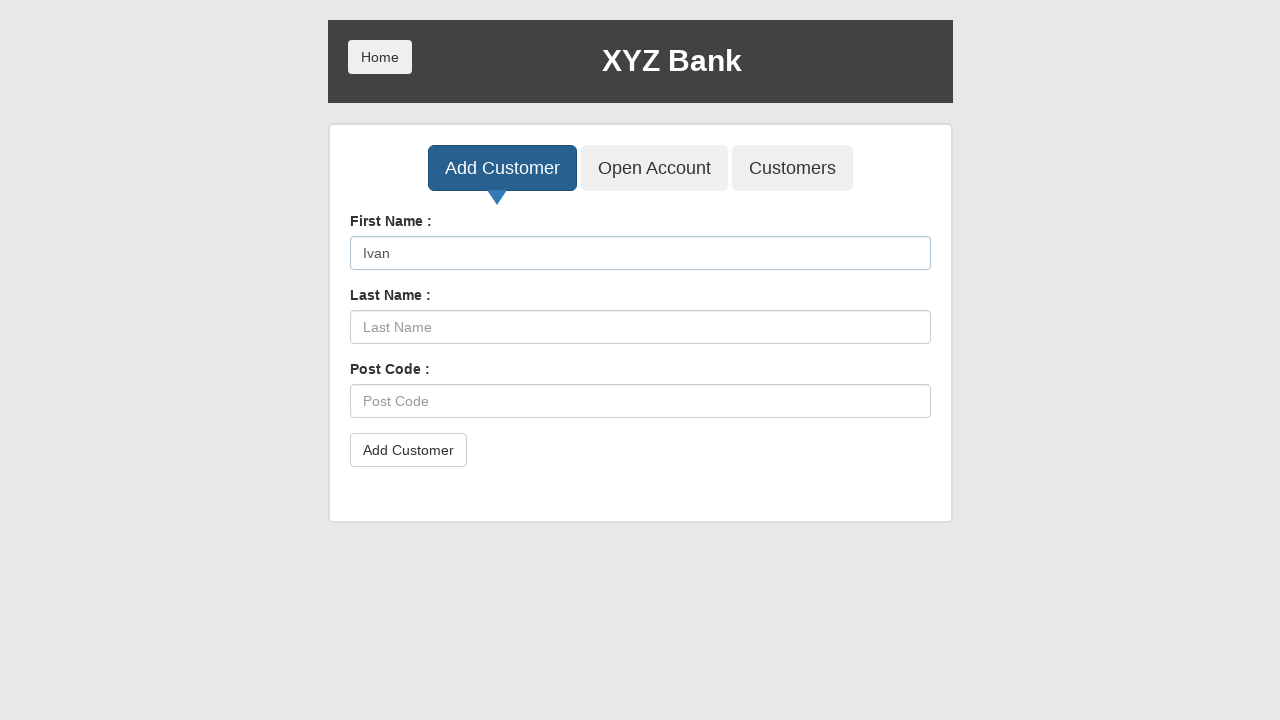

Filled Last Name field with 'Ivanov' on input[placeholder='Last Name']
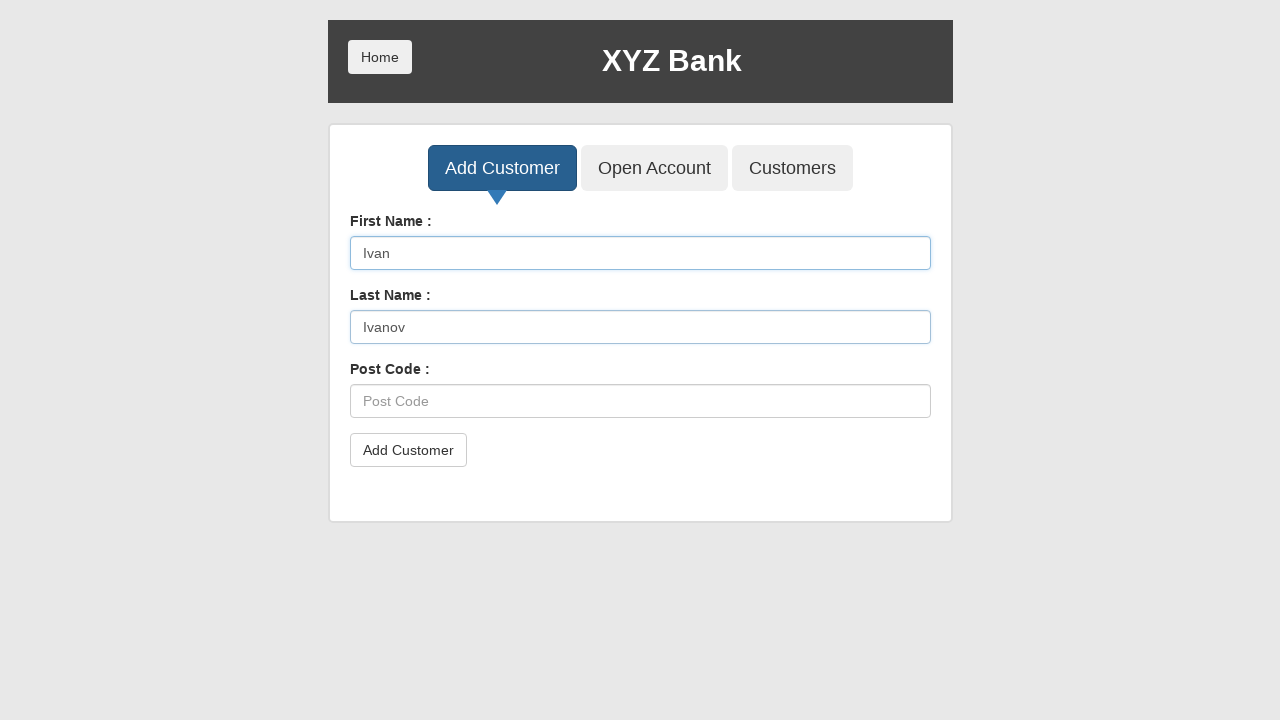

Filled Post Code field with 'E77777' on input[placeholder='Post Code']
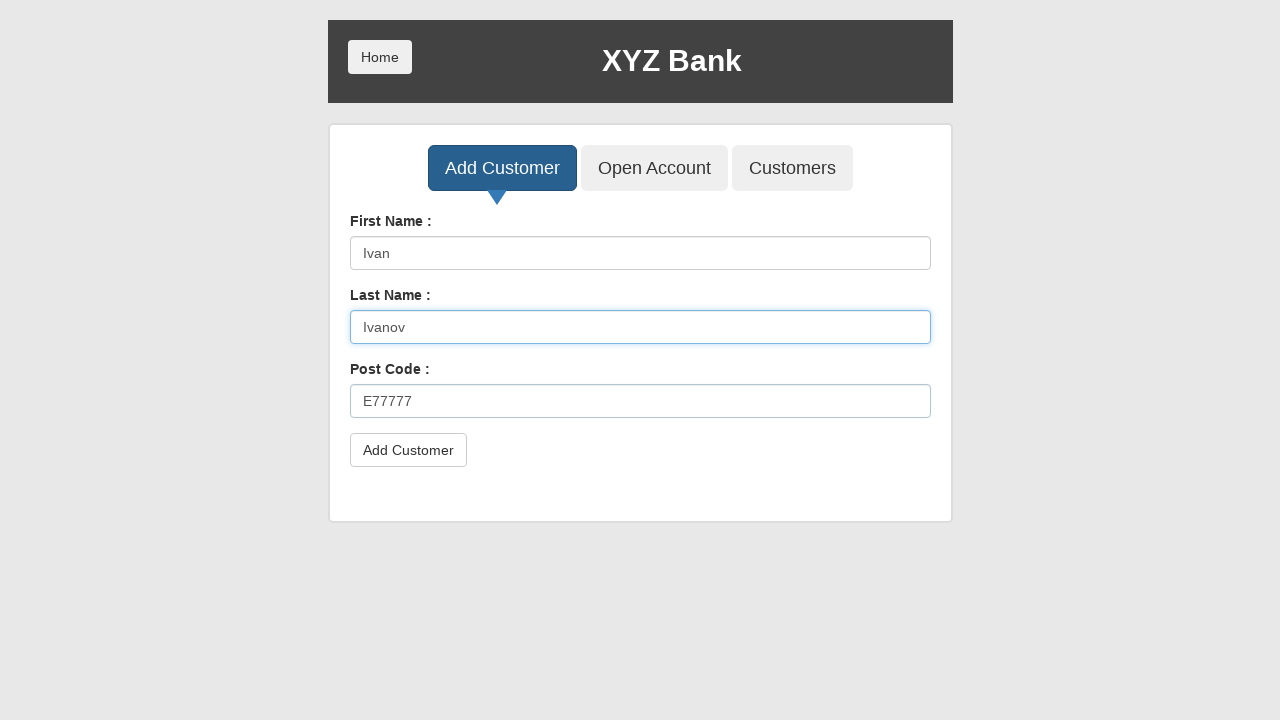

Clicked submit button to add customer at (408, 450) on button[type='submit']
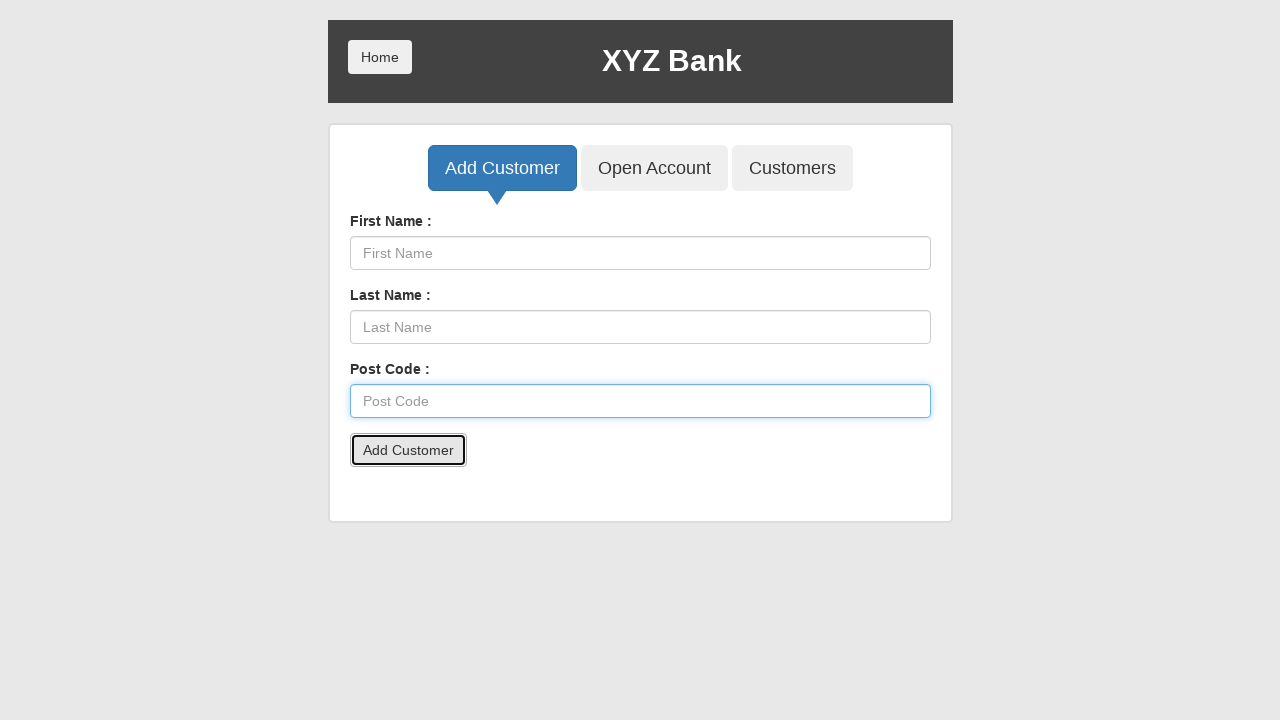

Accepted confirmation dialog
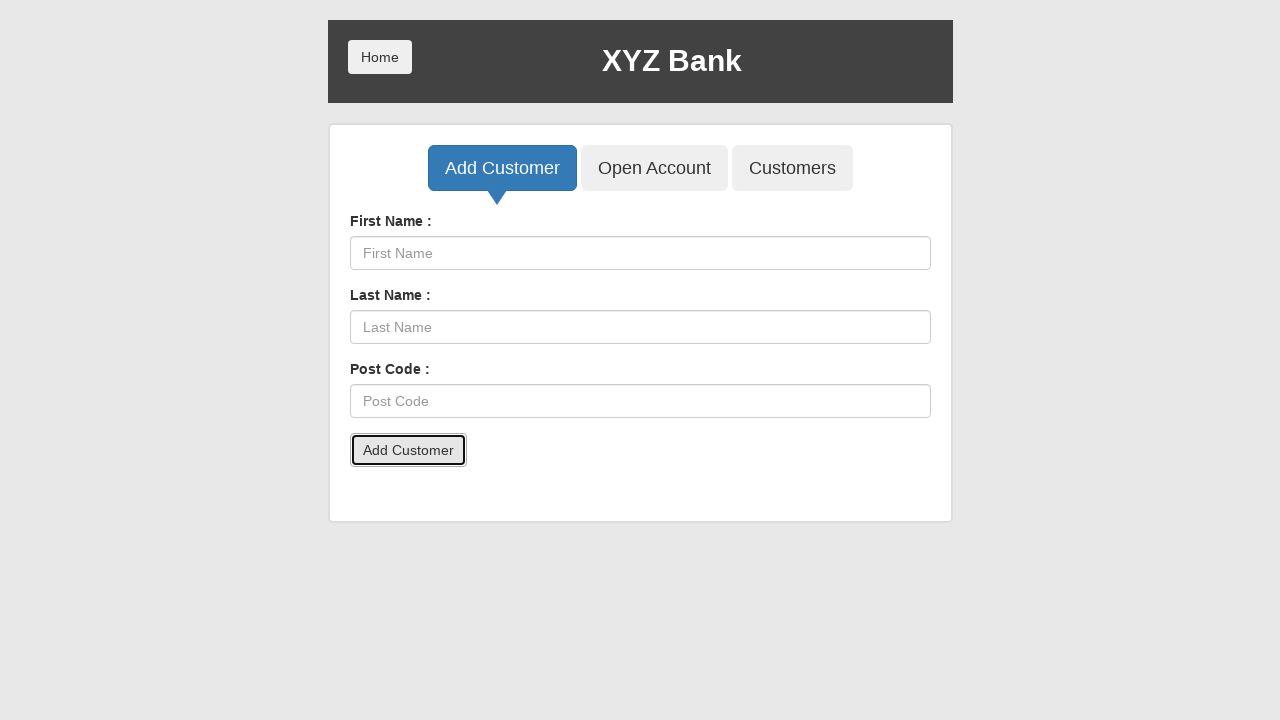

Clicked Customers tab to view customer list at (792, 168) on button[ng-class='btnClass3']
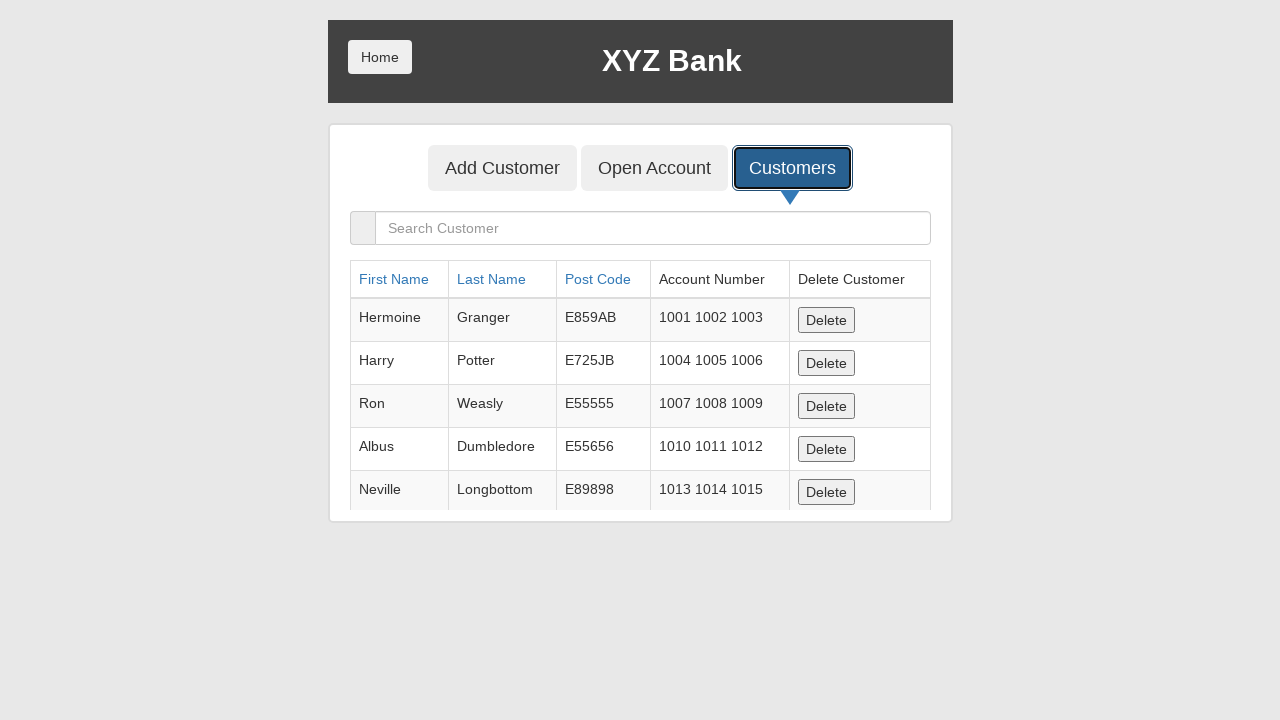

Searched for newly added customer 'Ivan' on input[placeholder='Search Customer']
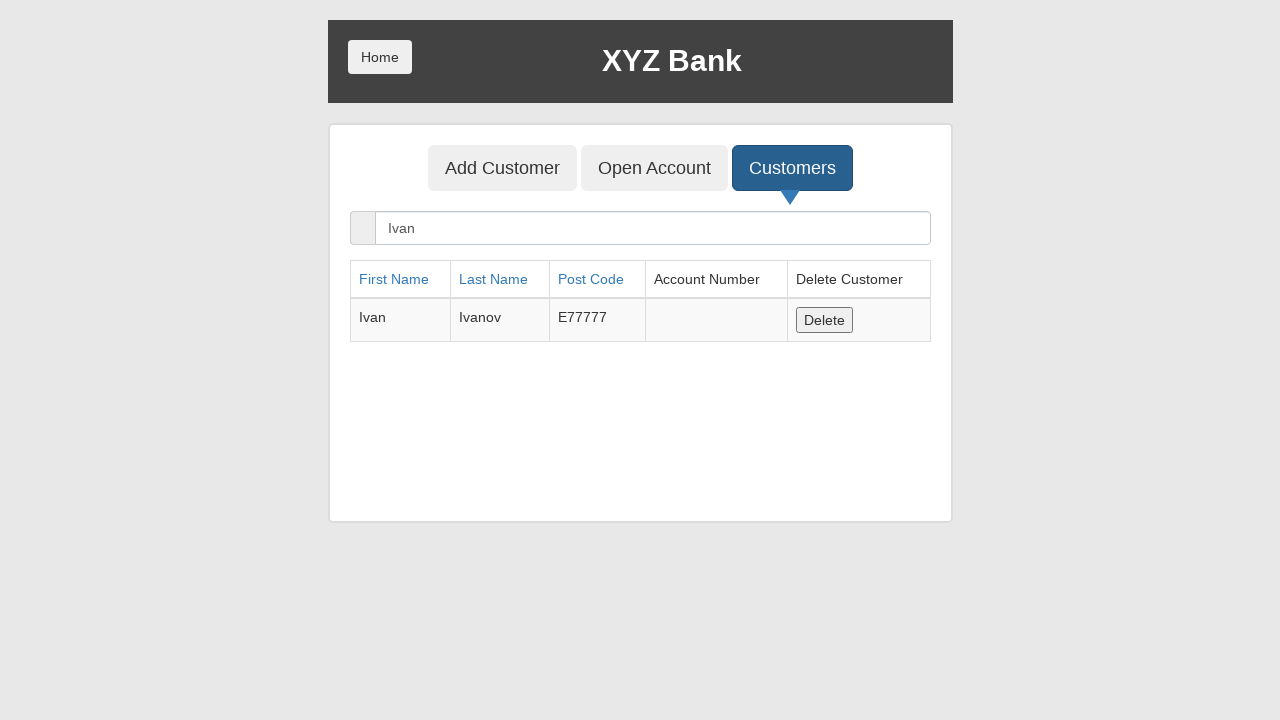

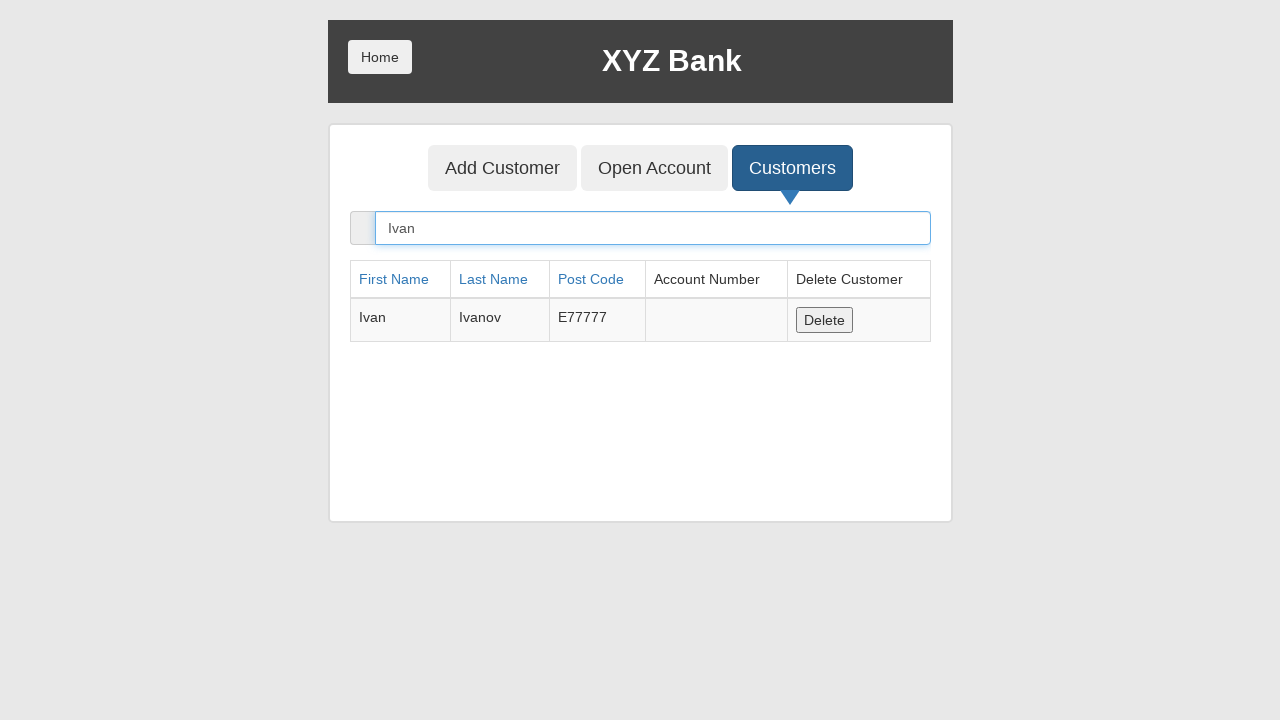